Tests drag functionality by moving an element to a specific position using offset coordinates

Starting URL: https://jqueryui.com/droppable/

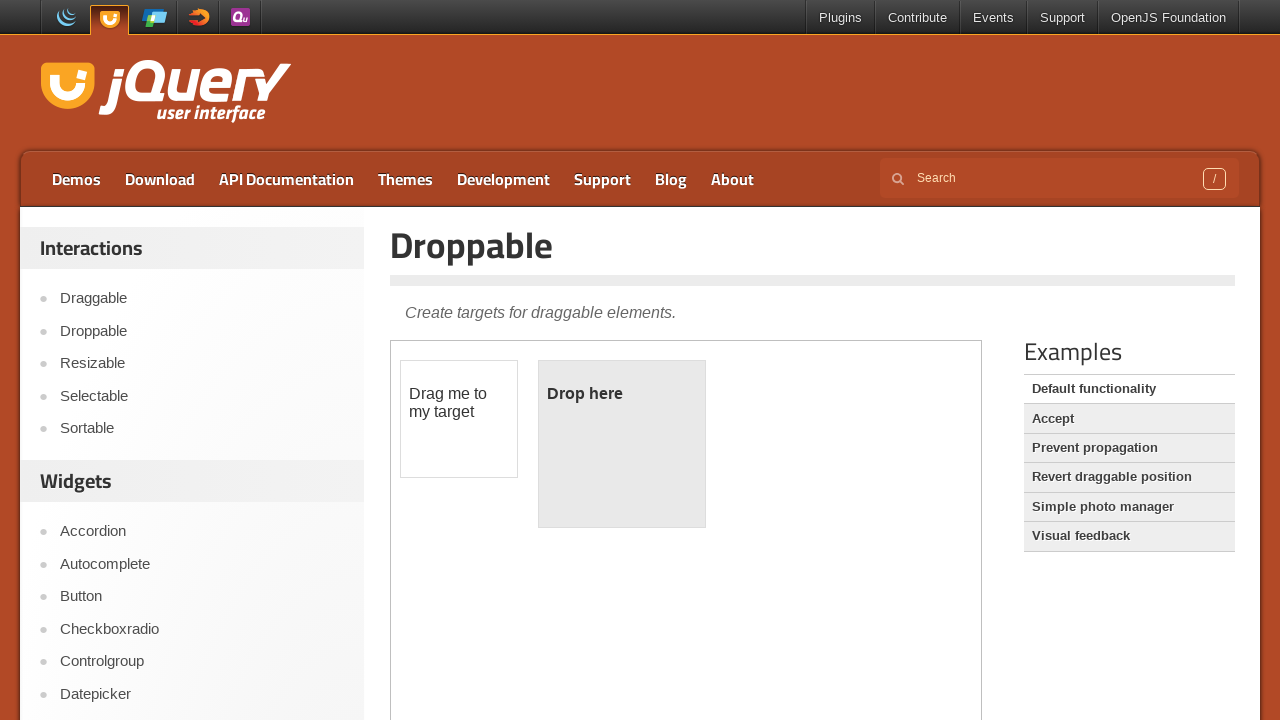

Located iframe containing draggable elements
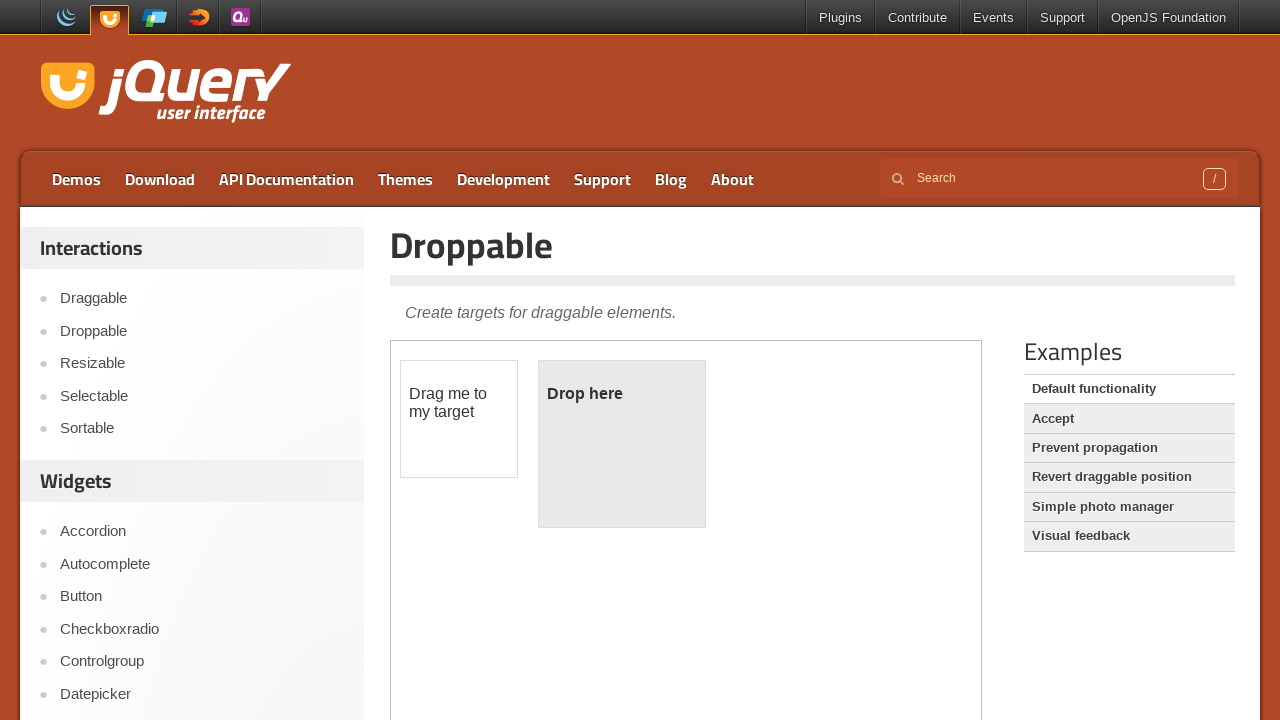

Located draggable element with id 'draggable'
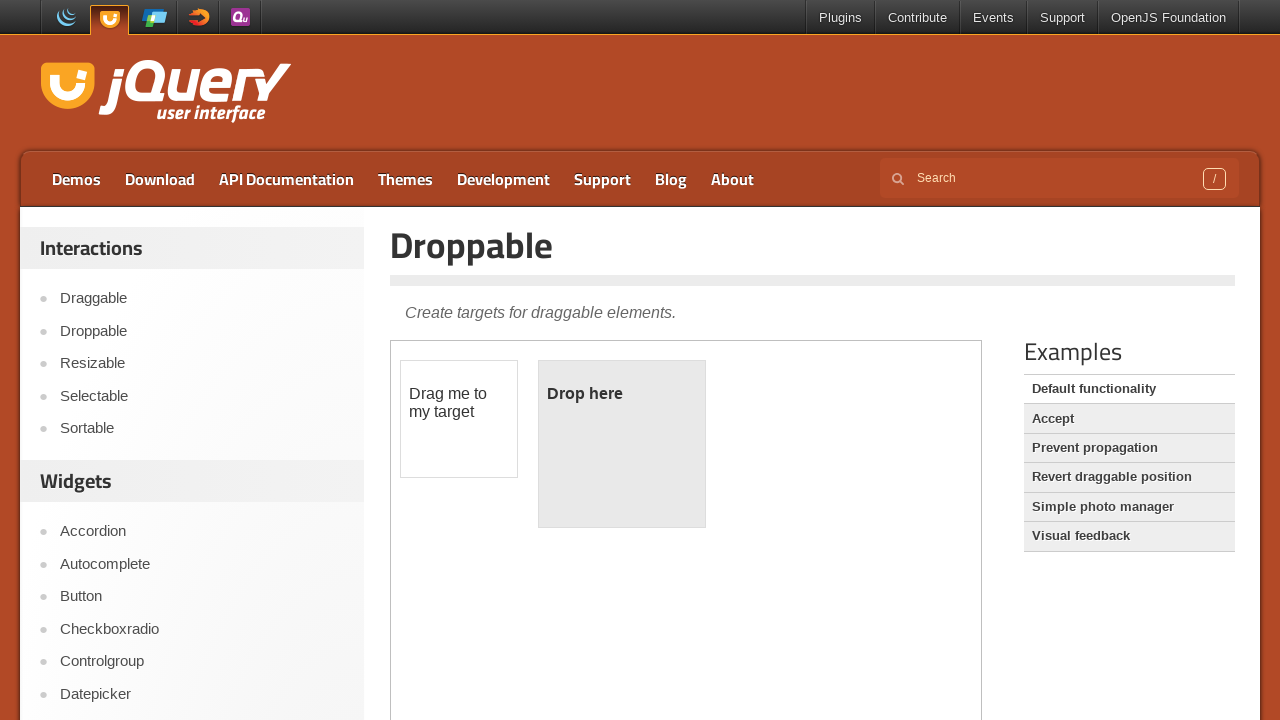

Retrieved bounding box coordinates of draggable element
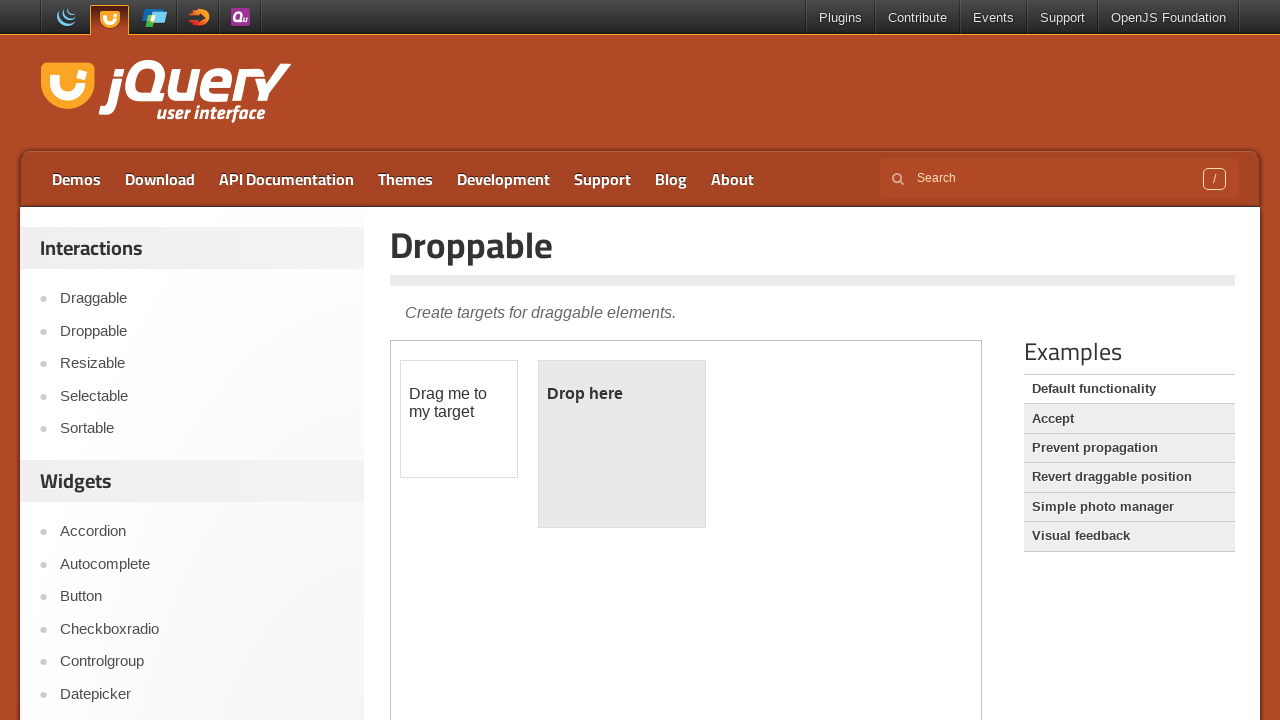

Moved mouse to center of draggable element at (459, 419)
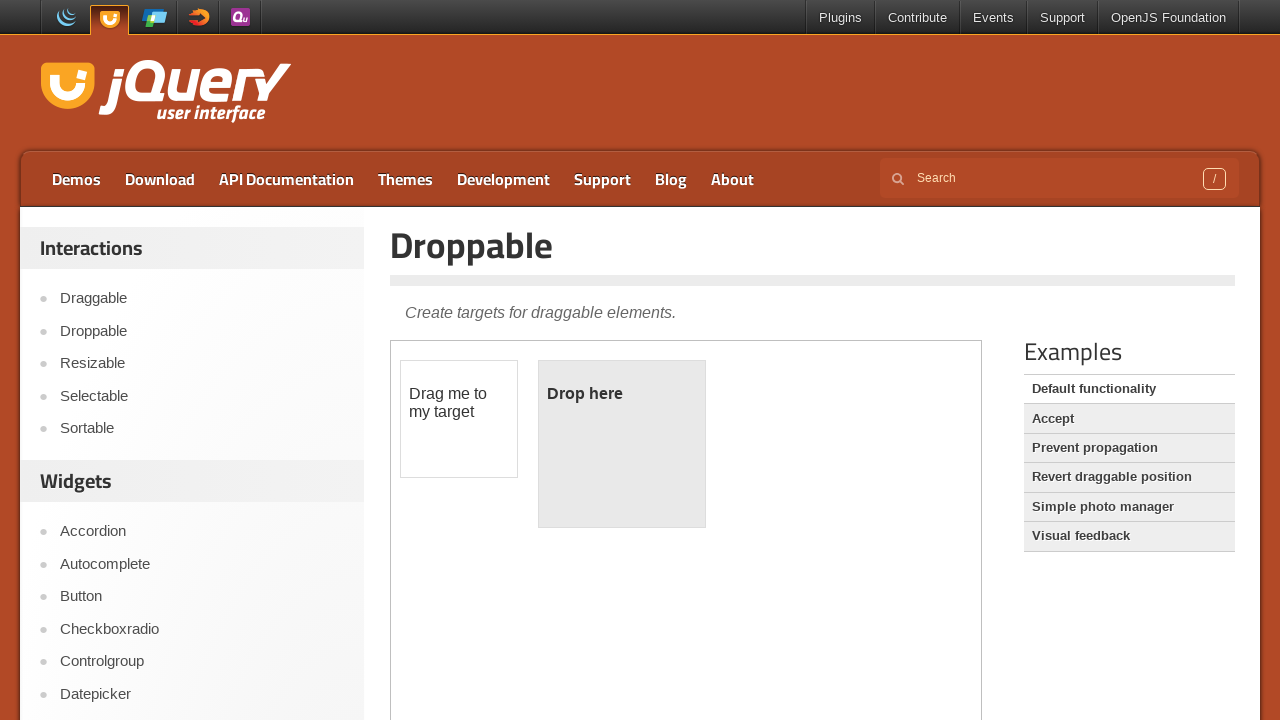

Pressed mouse button down to initiate drag at (459, 419)
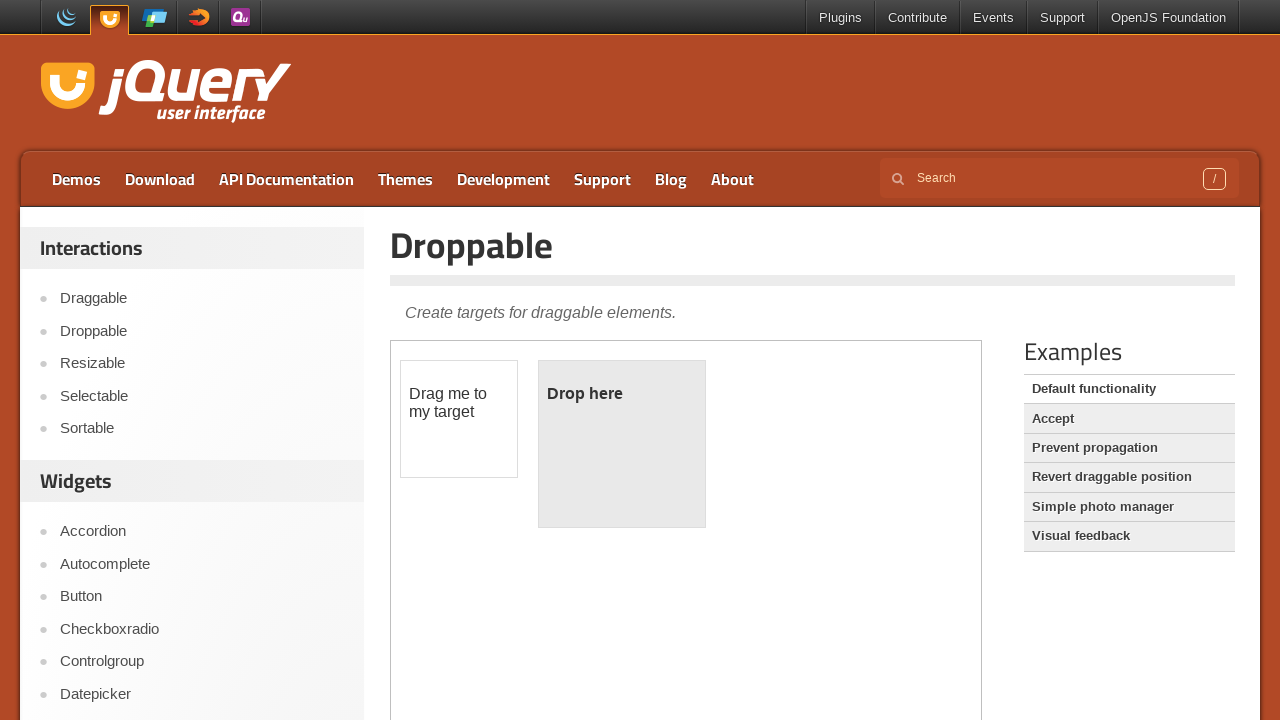

Moved element by offset (430px right, 30px down) at (889, 449)
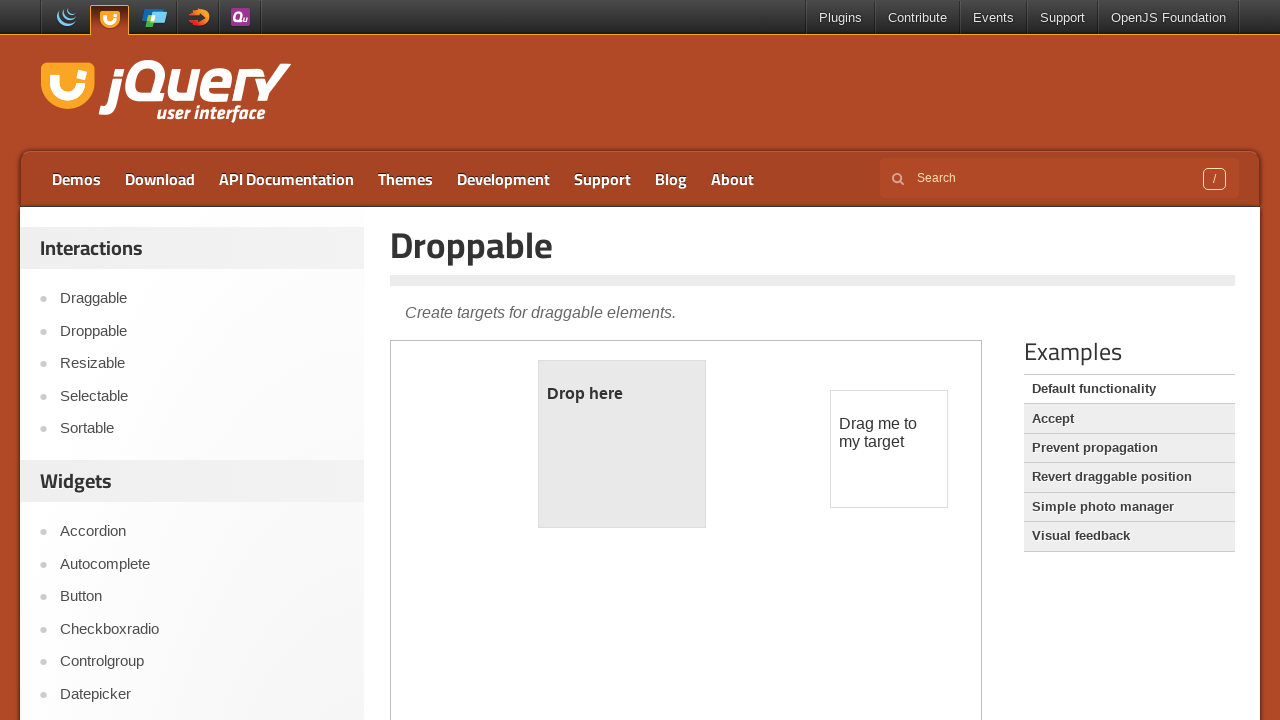

Released mouse button to complete drag operation at (889, 449)
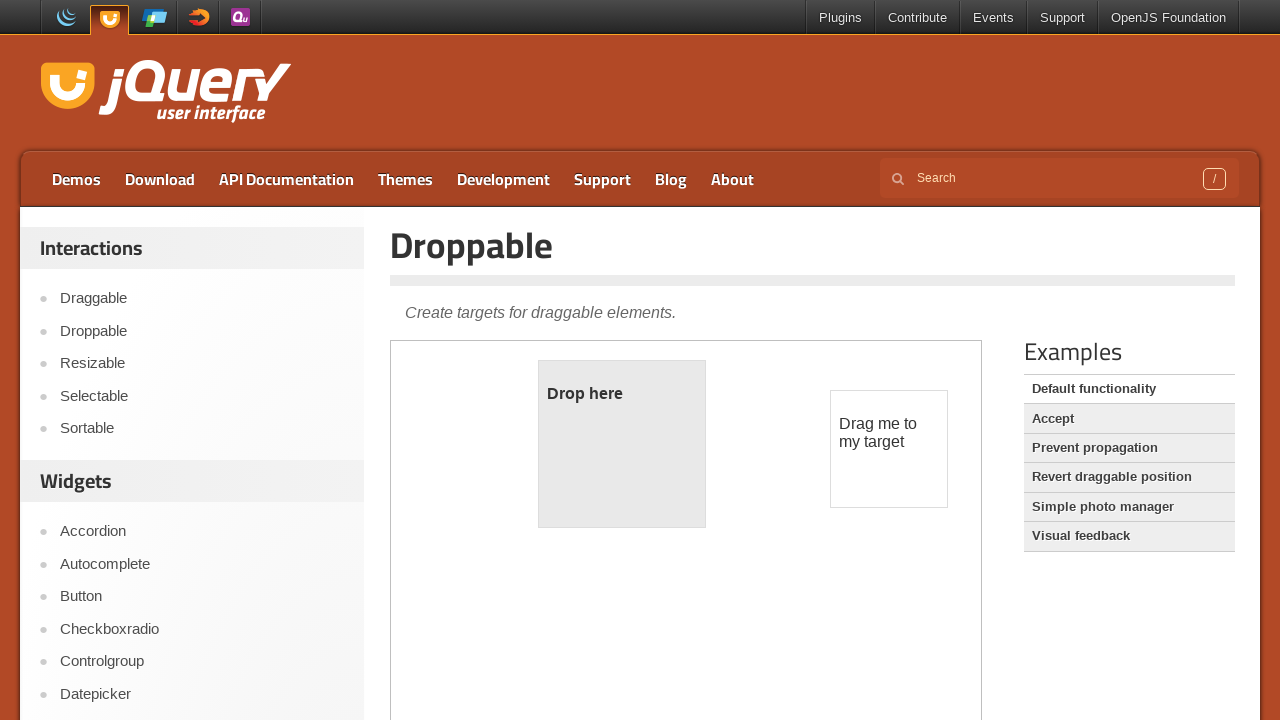

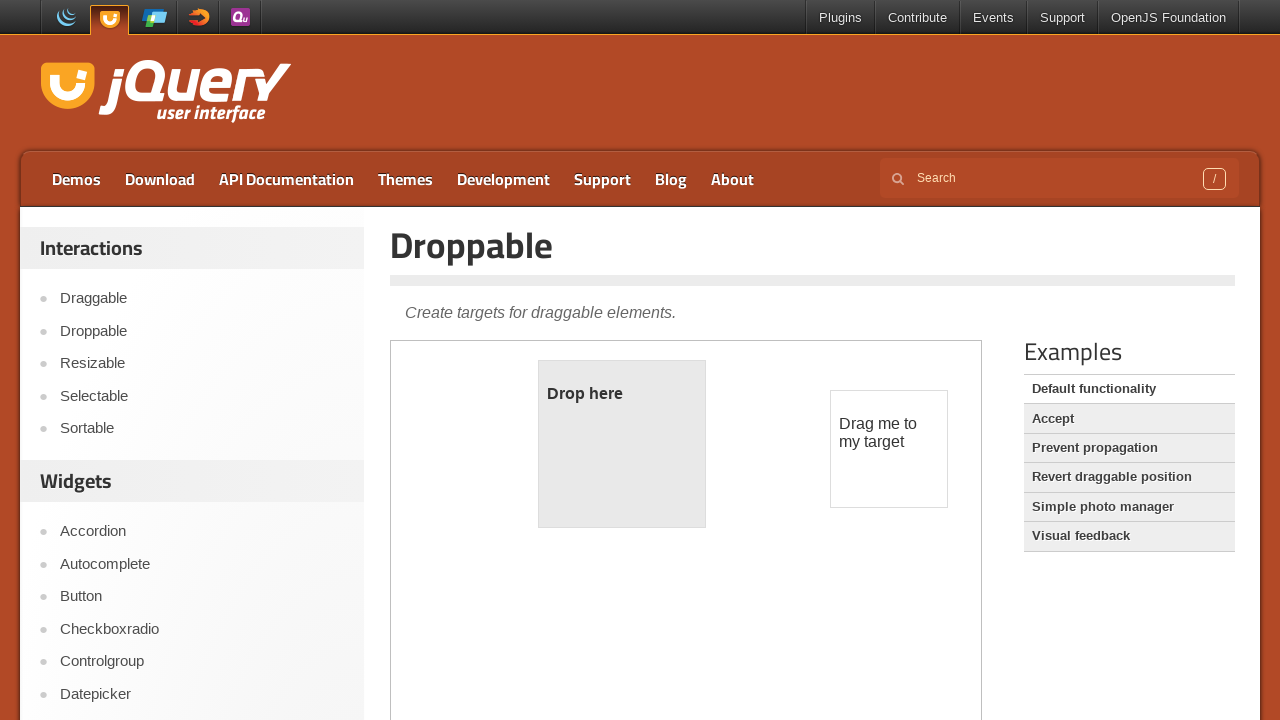